Tests menu widget by hovering over menu items to reveal submenus and nested submenus.

Starting URL: https://demoqa.com/menu

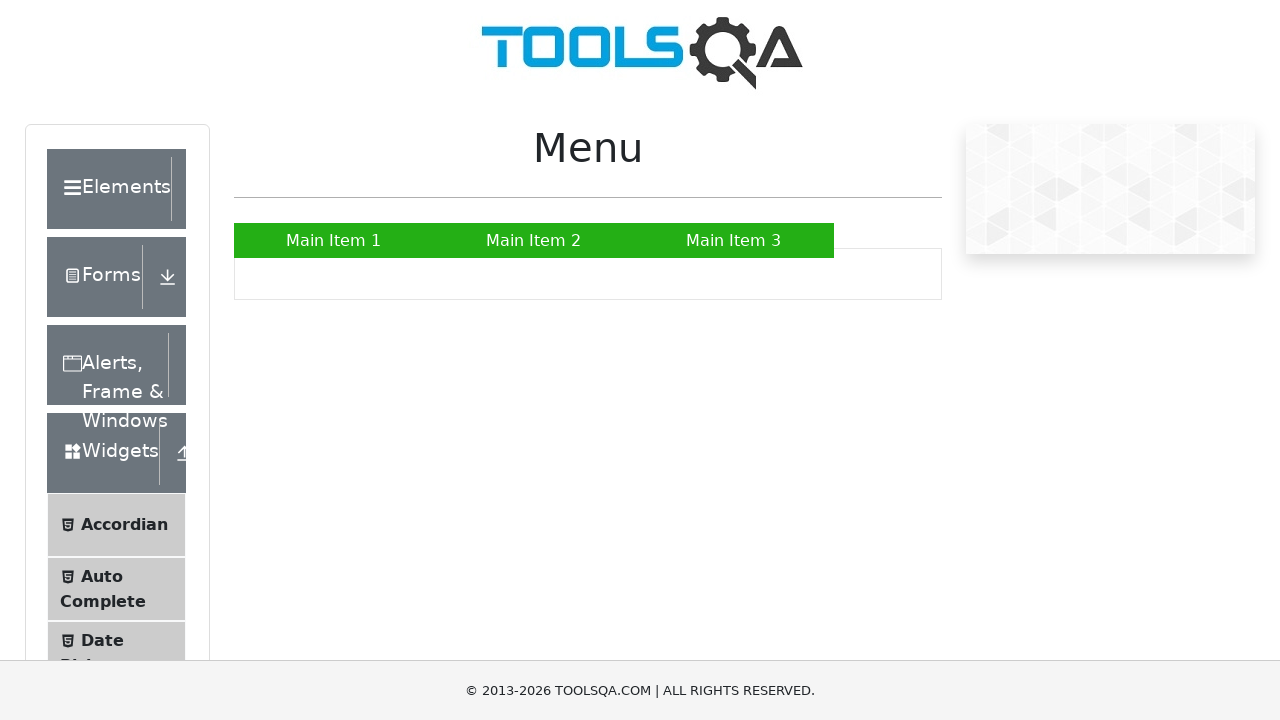

Menu loaded - Main Item 1 is visible
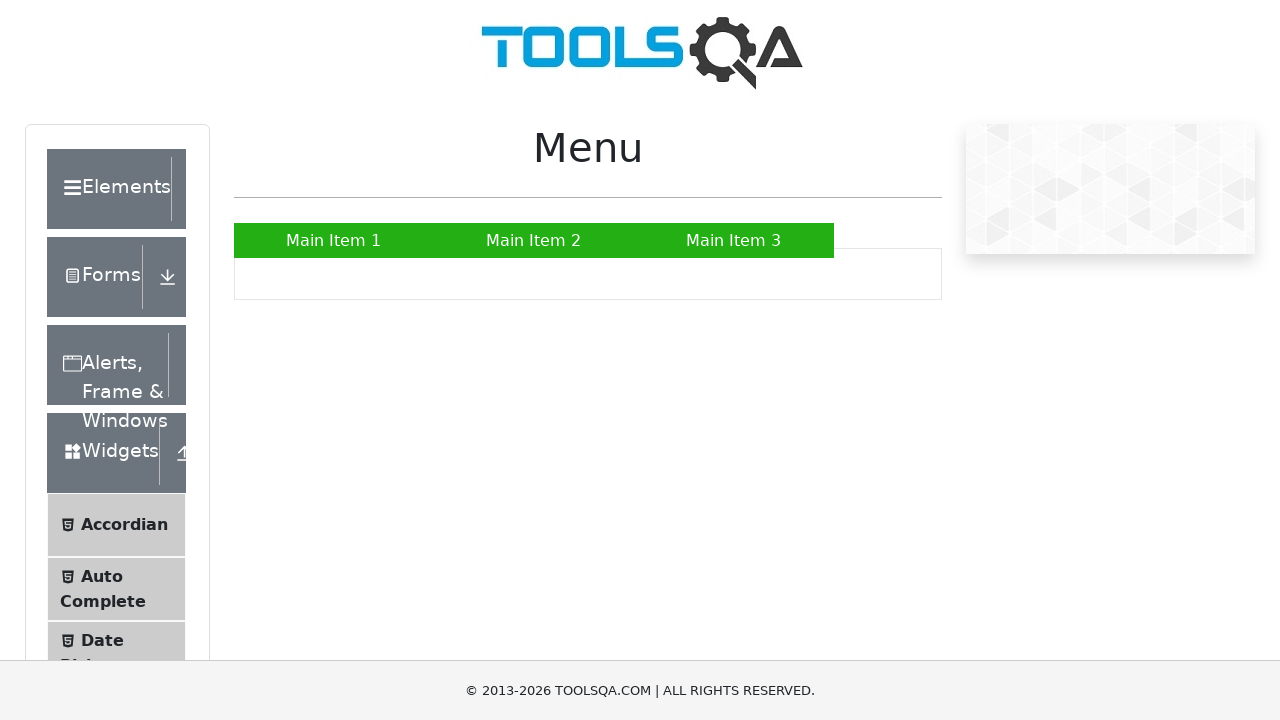

Hovered over Main Item 2 to reveal submenu at (534, 240)
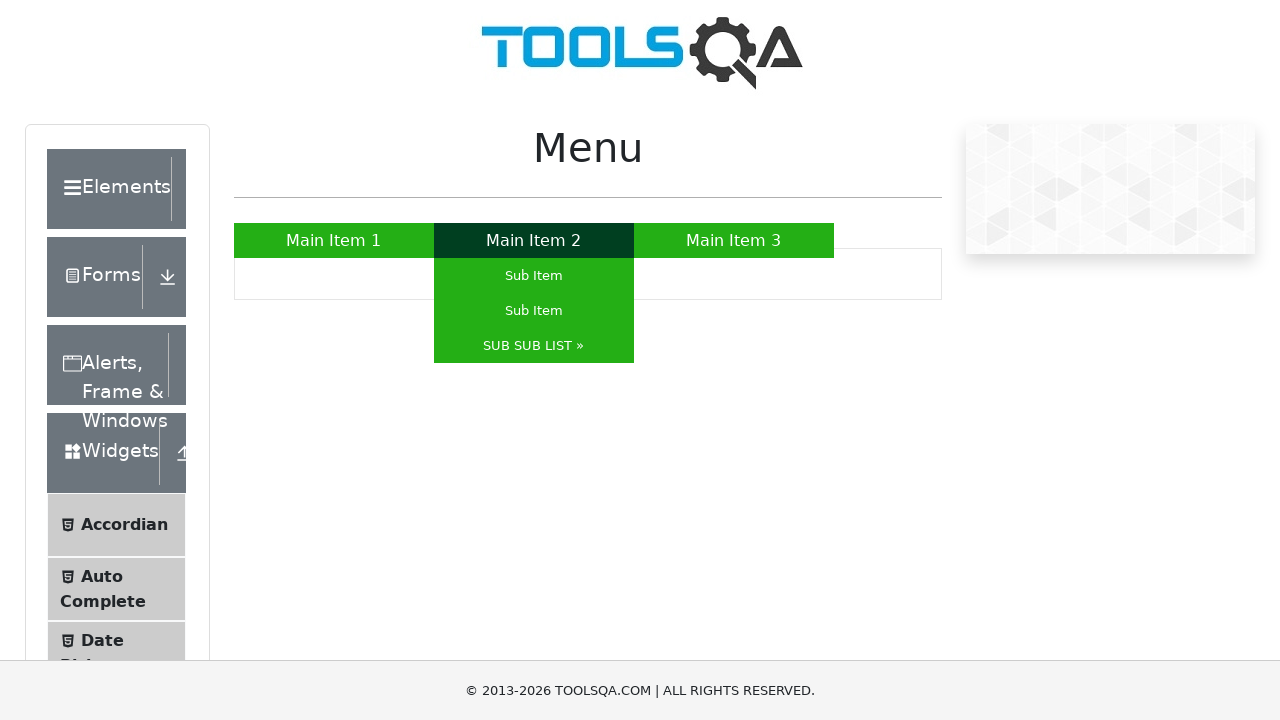

Submenu appeared with SUB SUB LIST visible
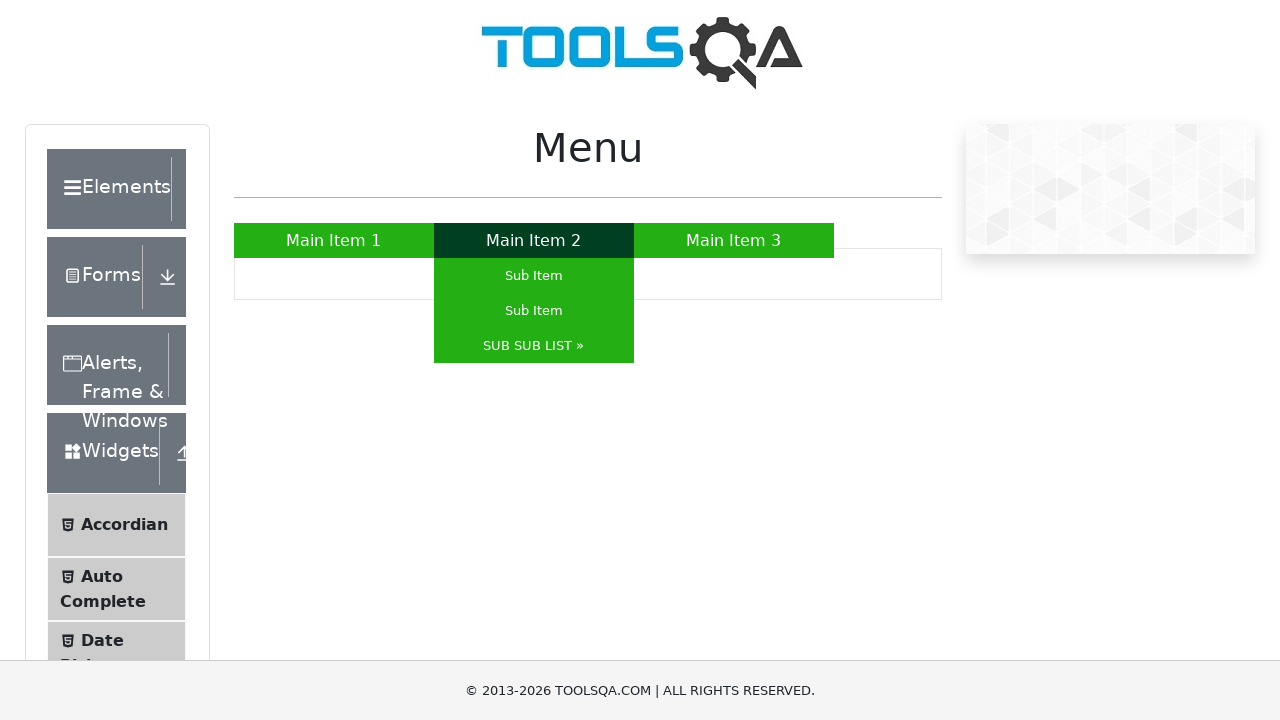

Hovered over SUB SUB LIST to reveal nested submenu at (534, 346)
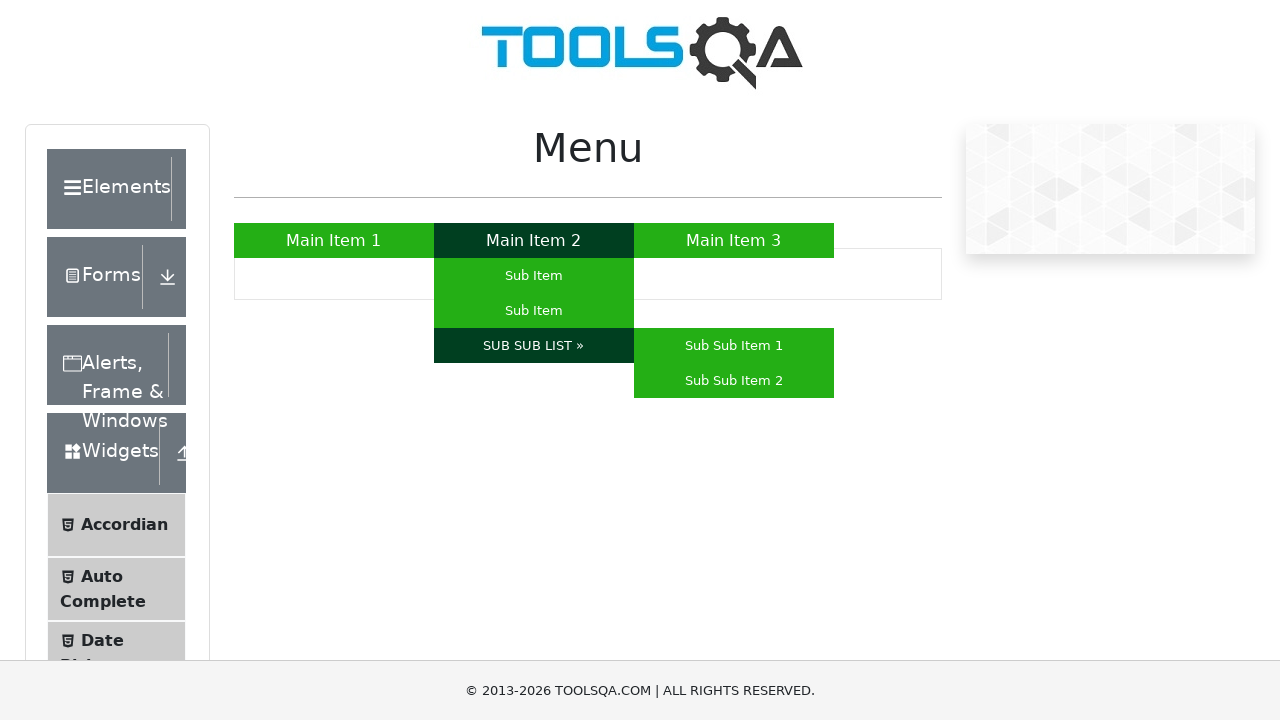

Nested submenu appeared with Sub Item 1 visible
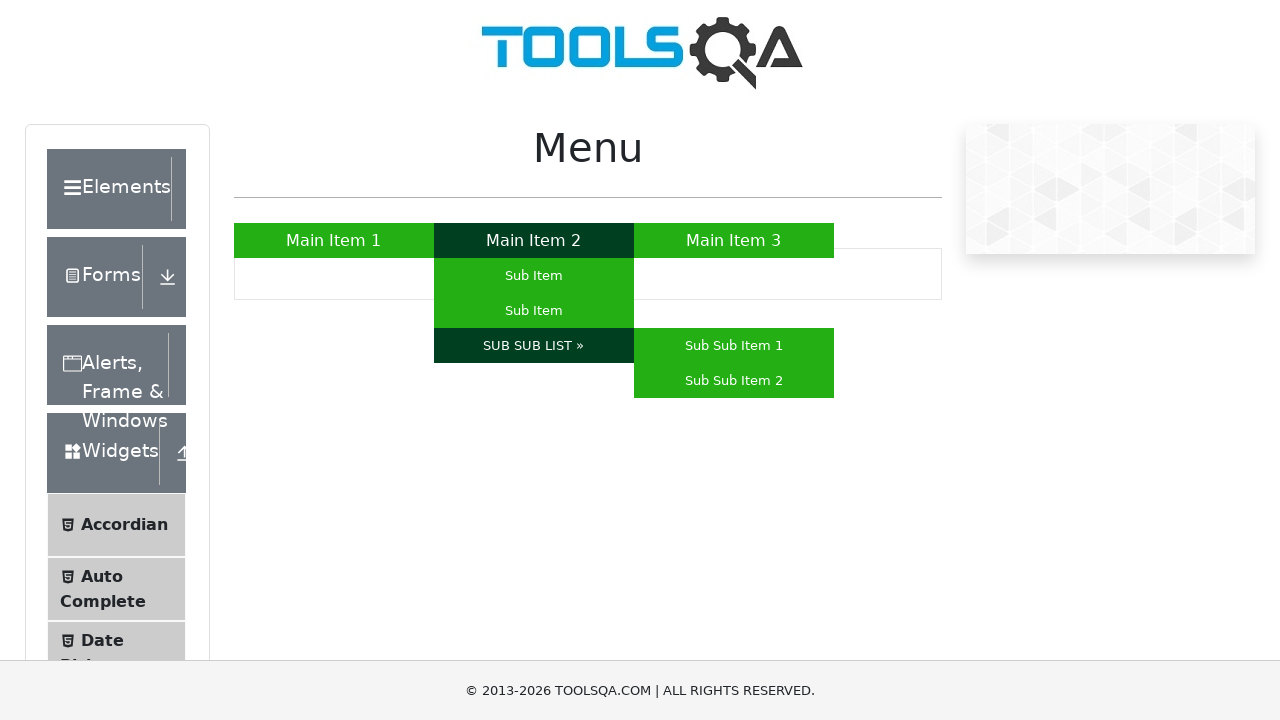

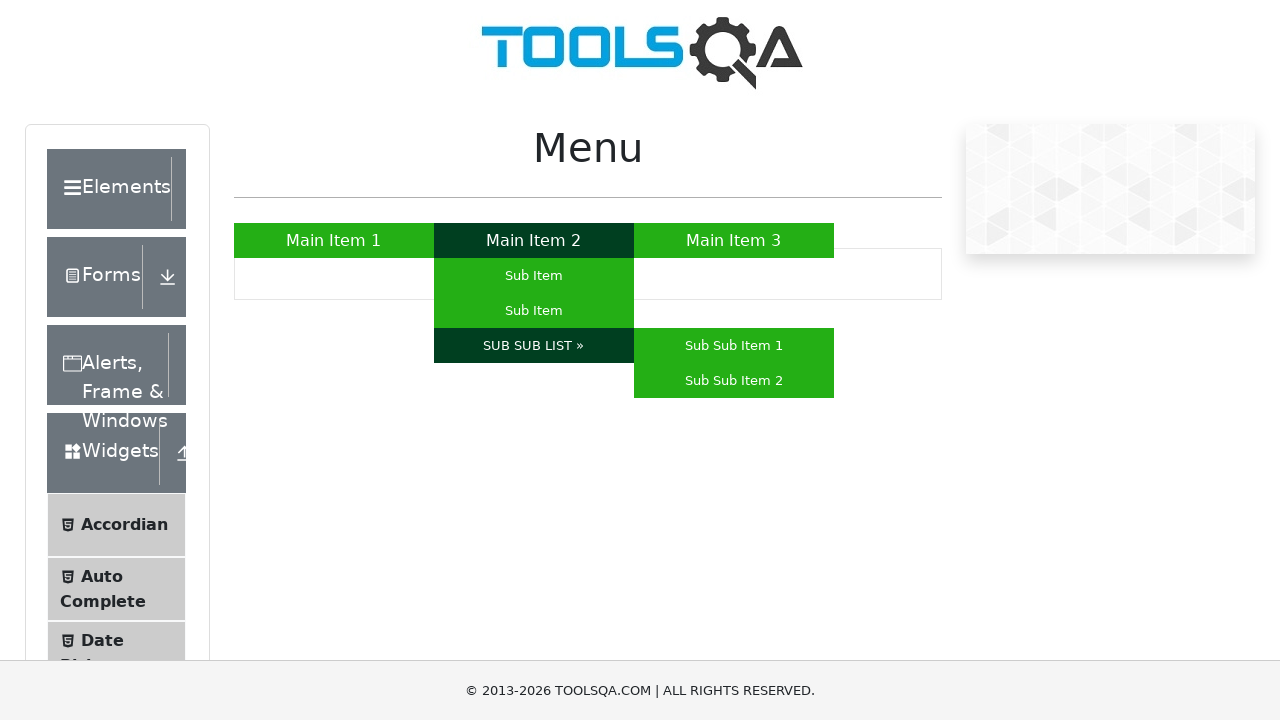